Navigates to Rozetka website homepage and maximizes the browser window for visual regression testing

Starting URL: https://rozetka.com.ua/

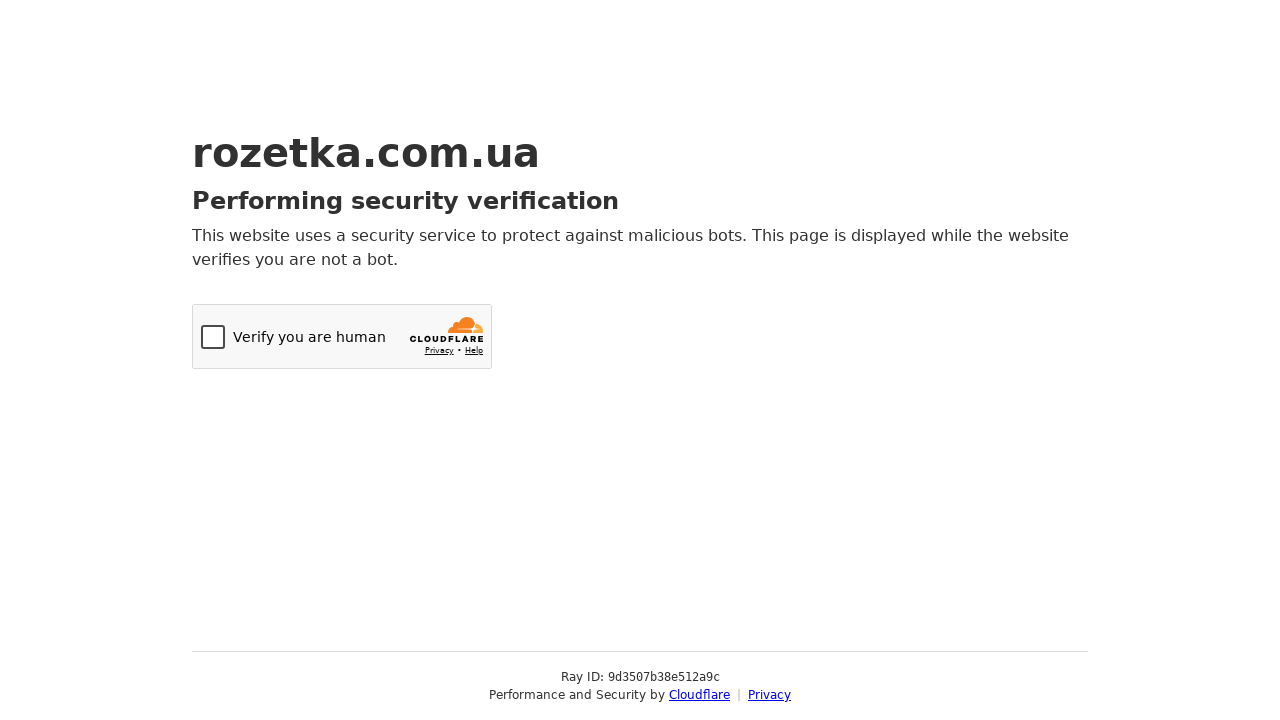

Navigated to Rozetka website homepage
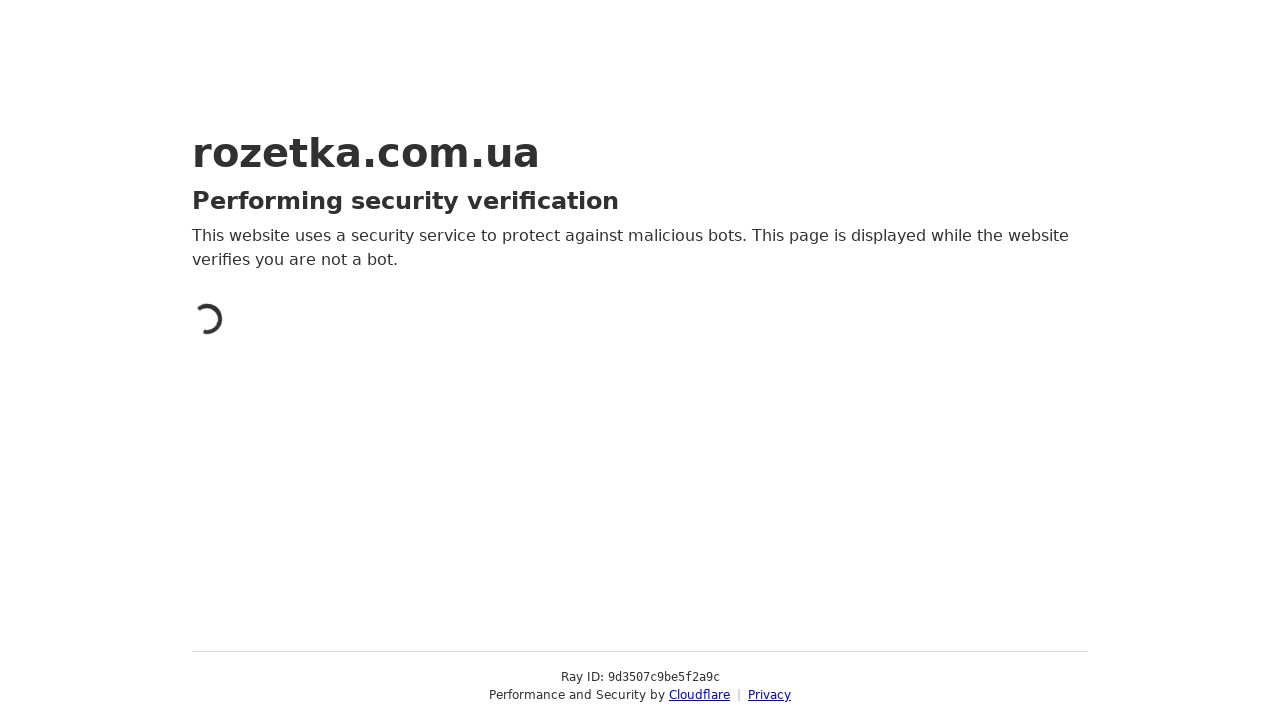

Set browser viewport to 1920x1080 for visual regression testing
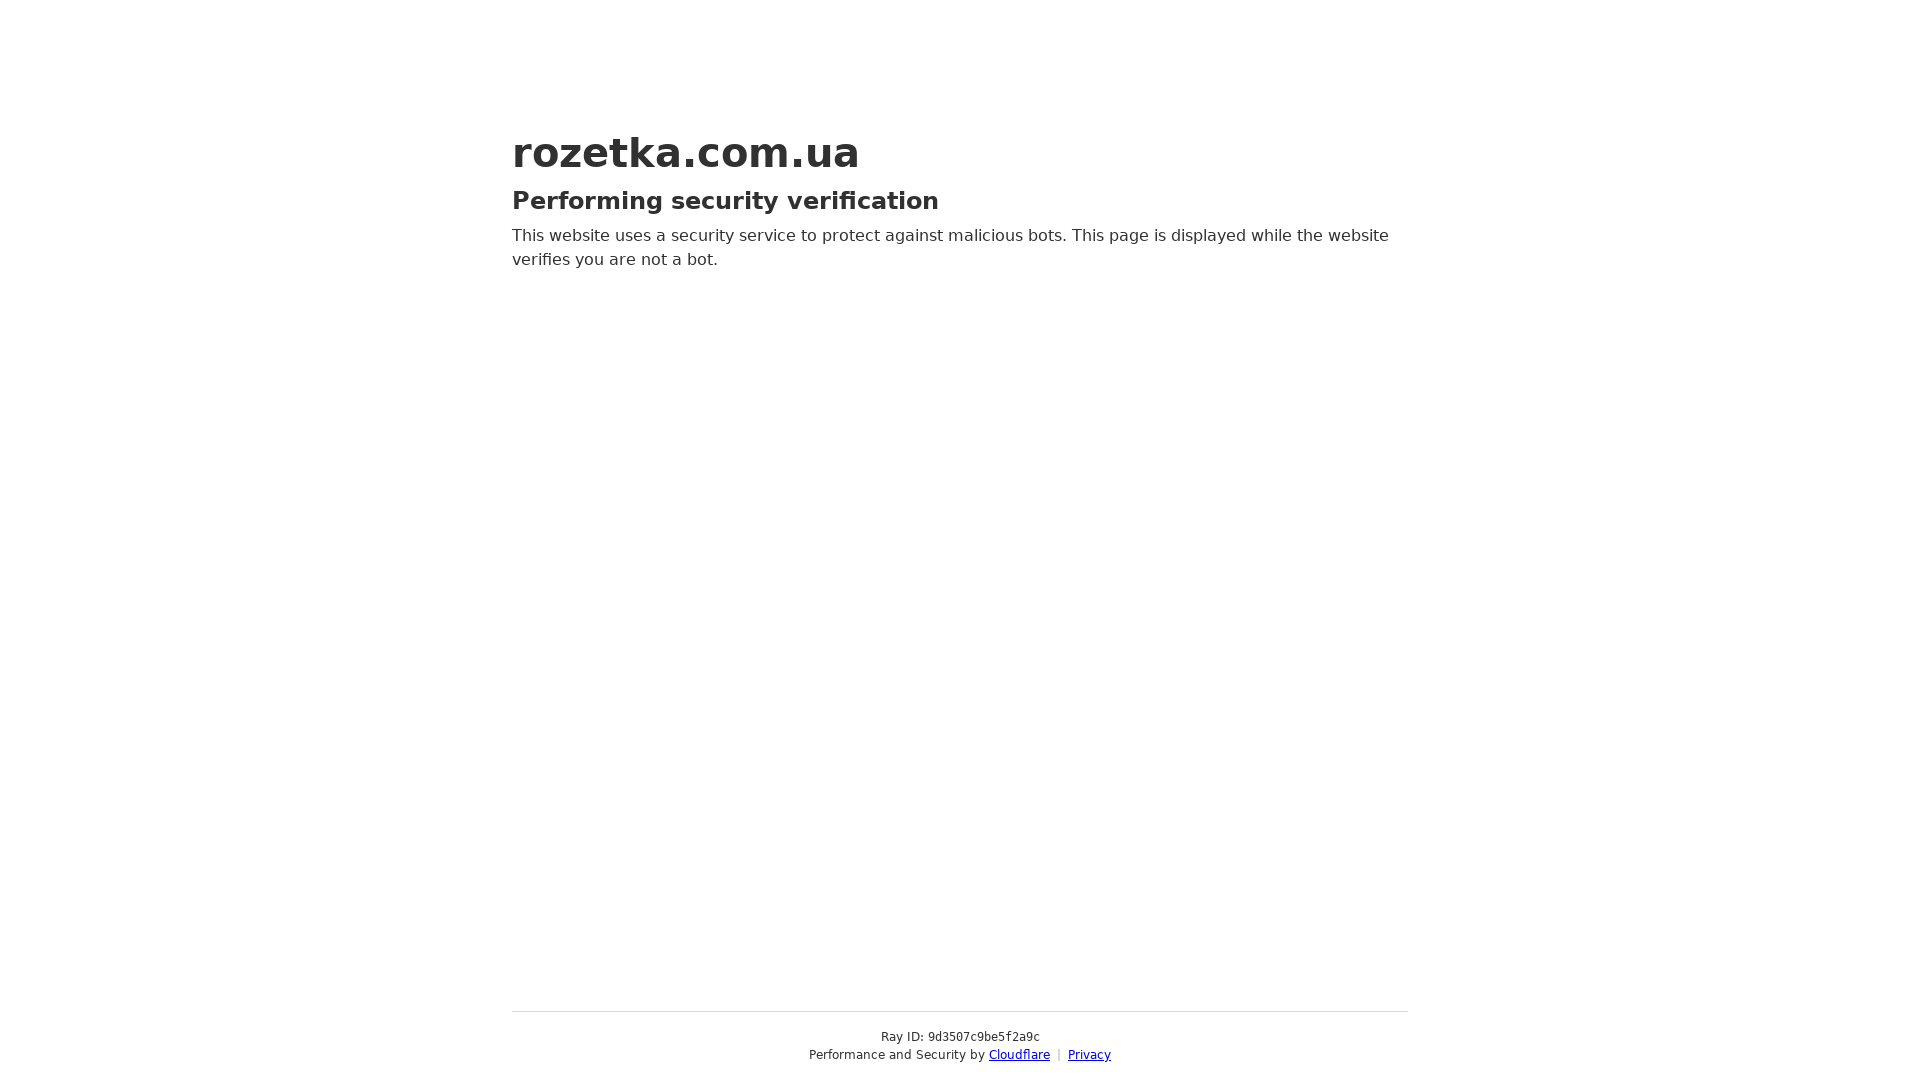

Page fully loaded with network idle state
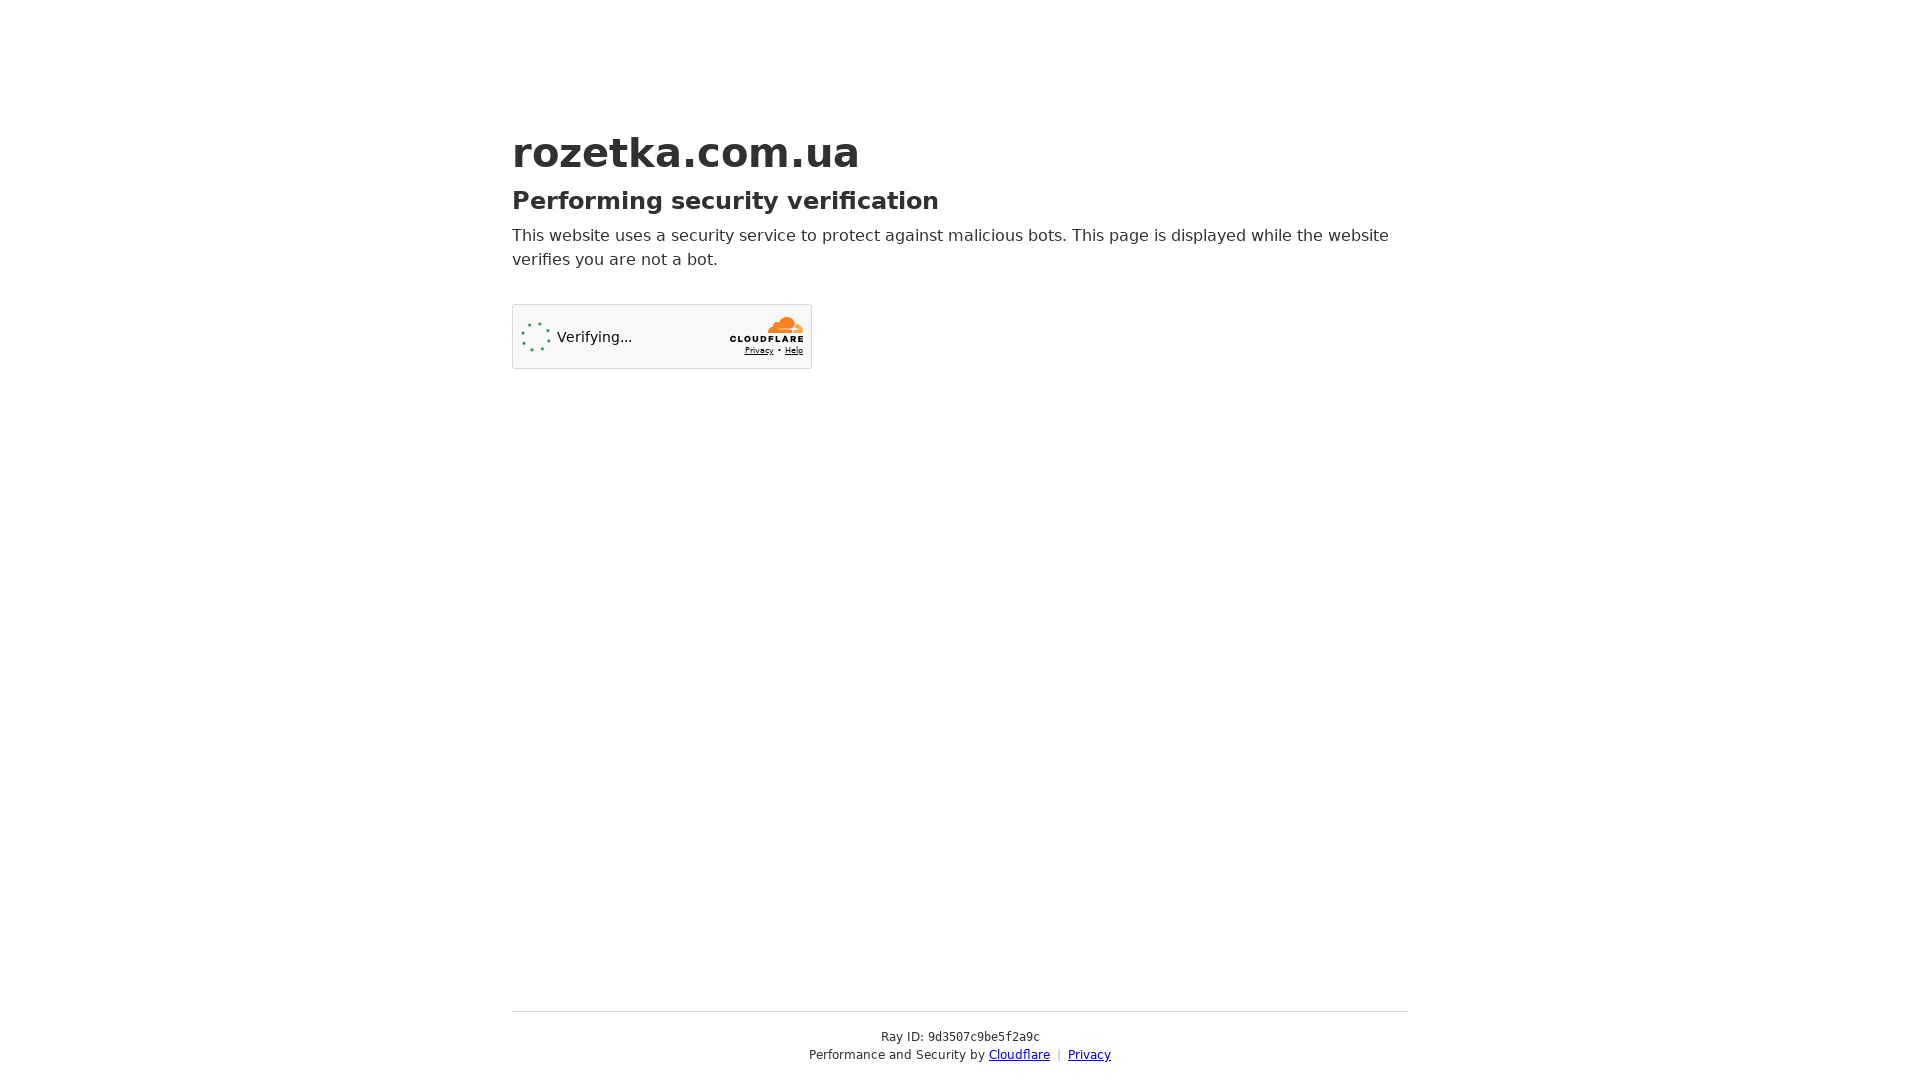

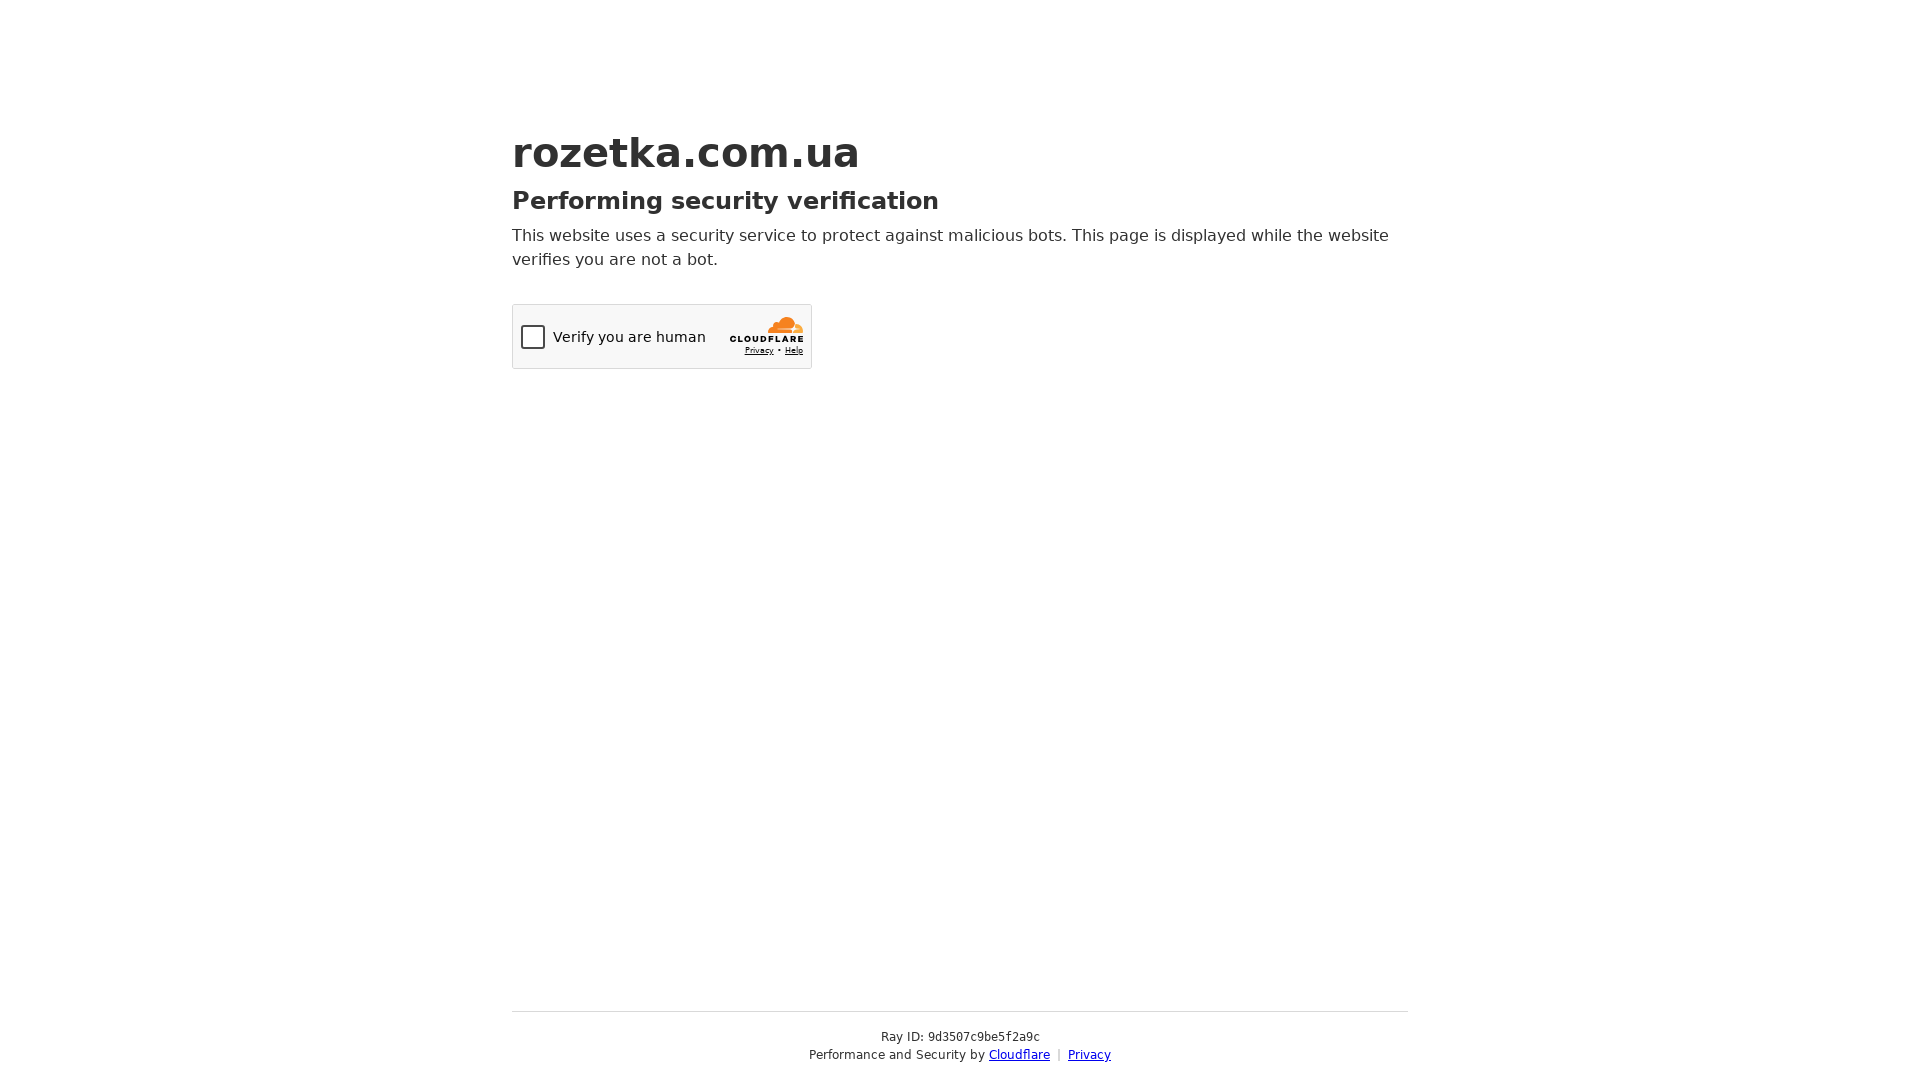